Tests JavaScript confirm dialog by clicking a button that triggers a confirm box and dismissing it, then verifying the cancel result

Starting URL: https://www.lambdatest.com/selenium-playground/javascript-alert-box-demo

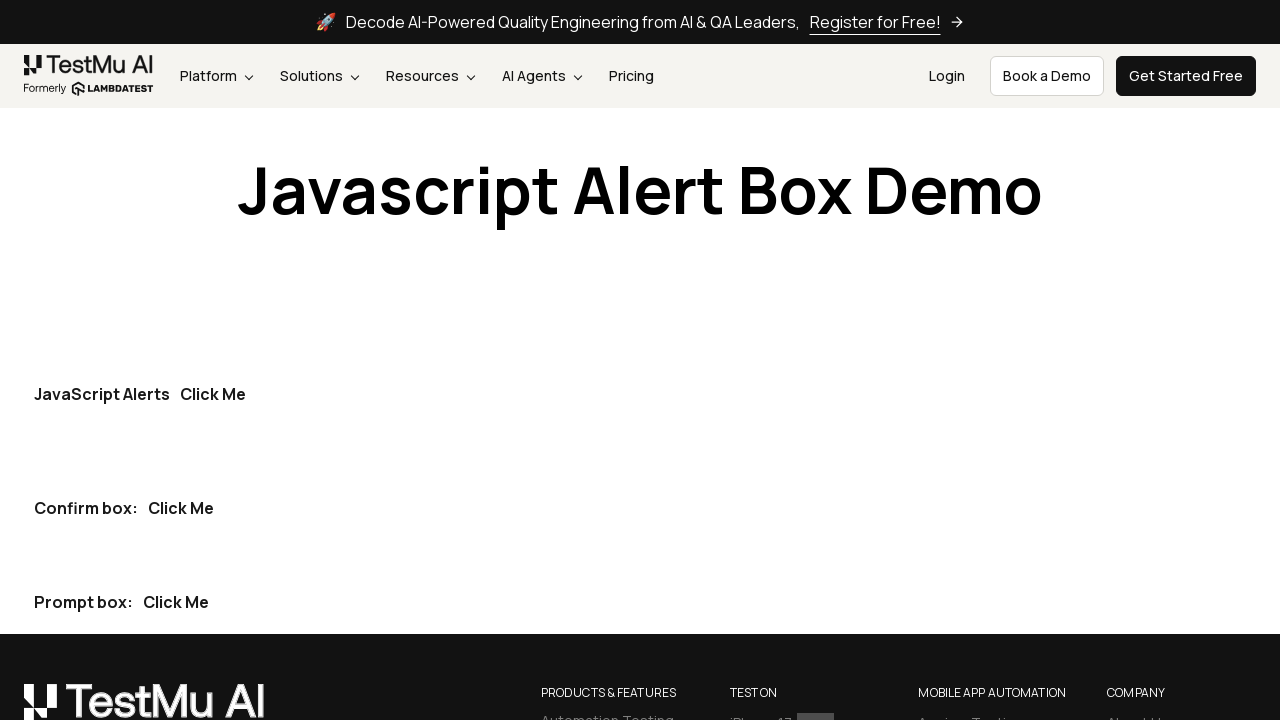

Set up dialog handler to dismiss confirm dialogs
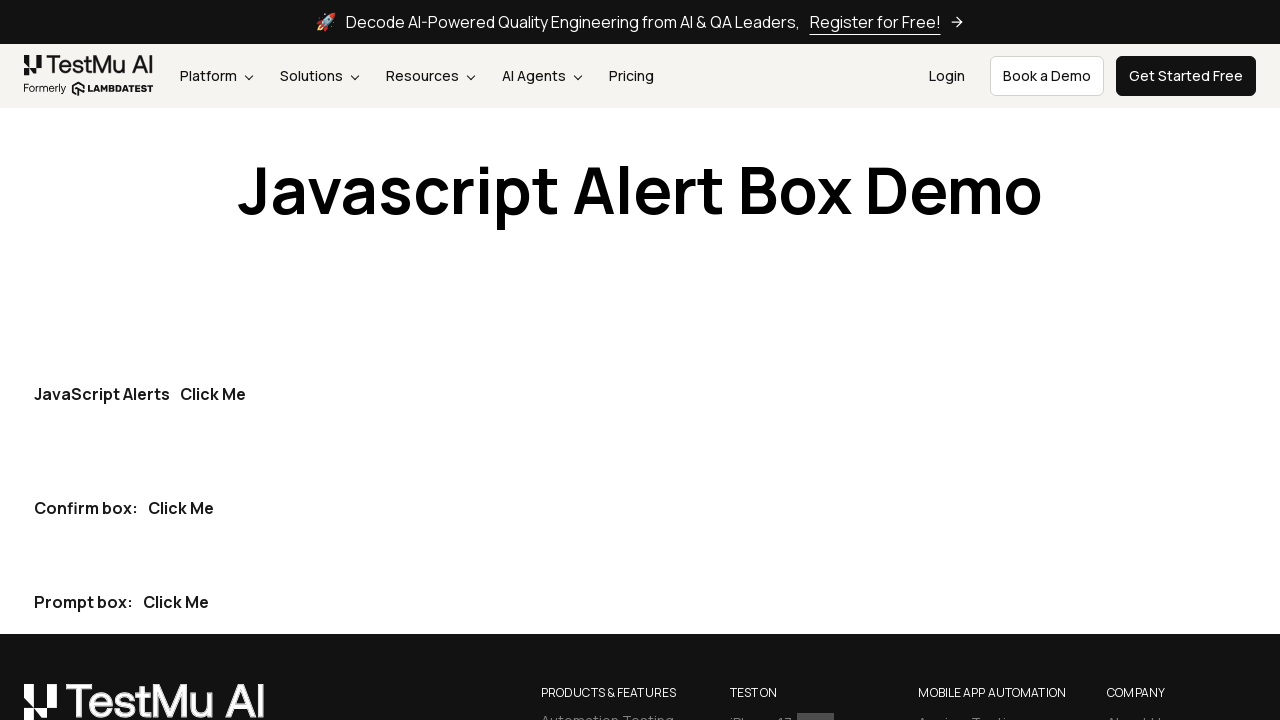

Clicked the second 'Click Me' button to trigger confirm dialog at (181, 508) on button:has-text('Click Me') >> nth=1
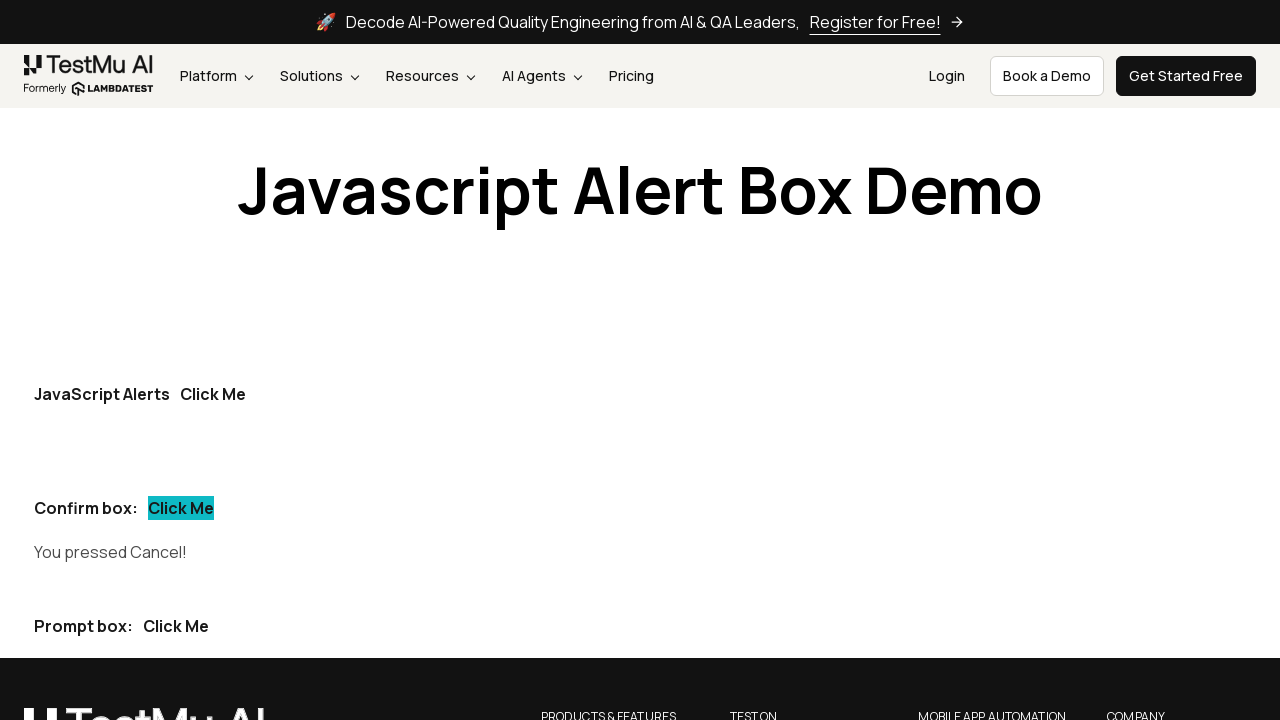

Verified the confirm dialog result loaded showing 'Cancel!'
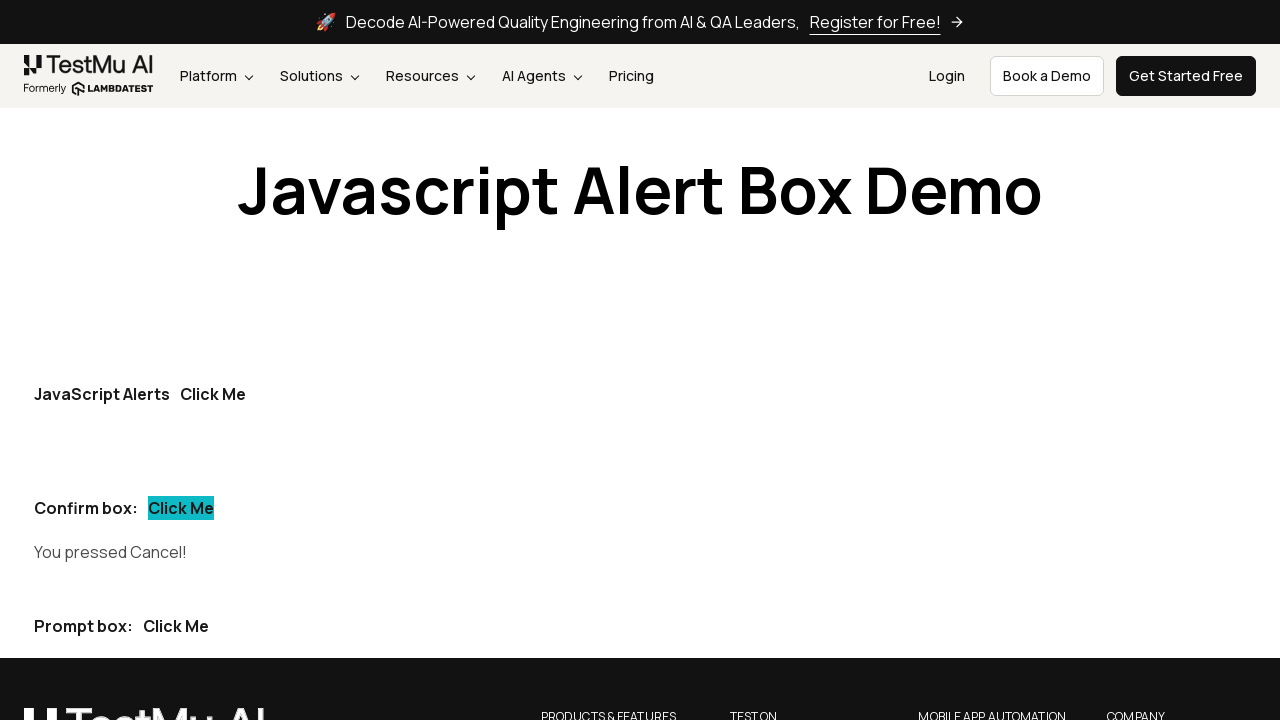

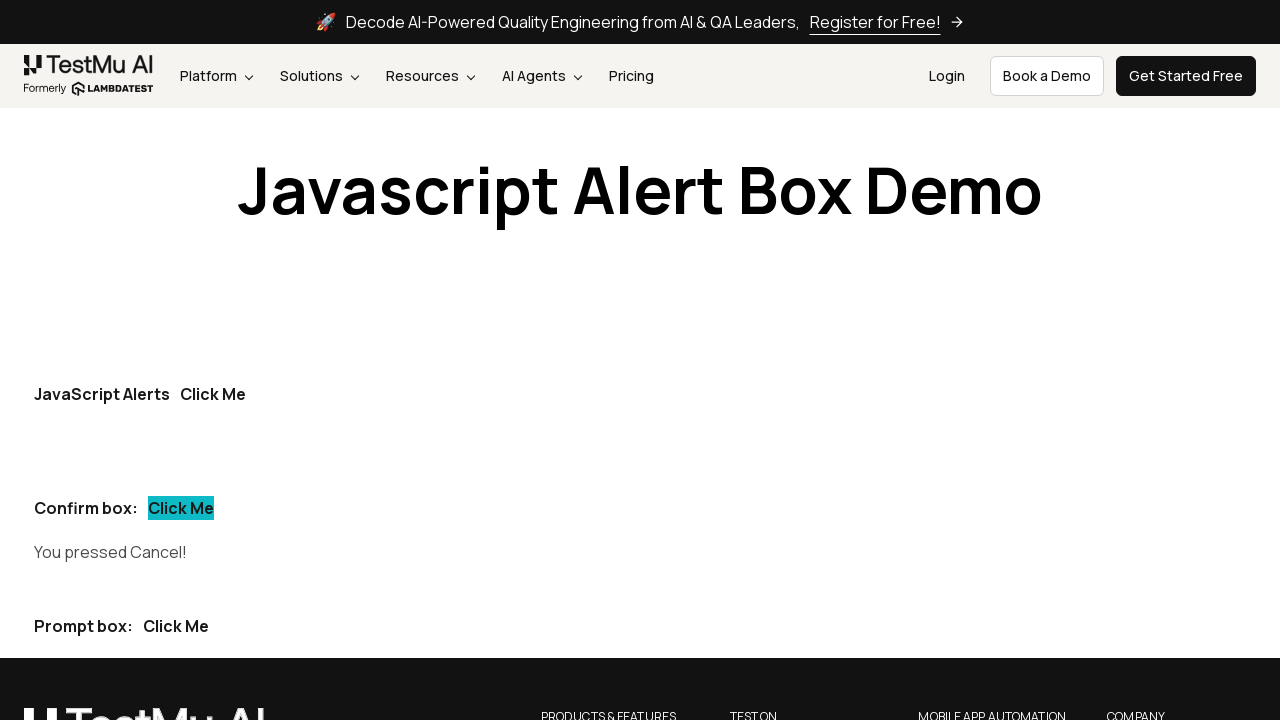